Tests dynamic web table by scrolling to view the table, finding Chrome browser row, and verifying CPU load value matches the displayed value

Starting URL: https://practice.expandtesting.com/dynamic-table

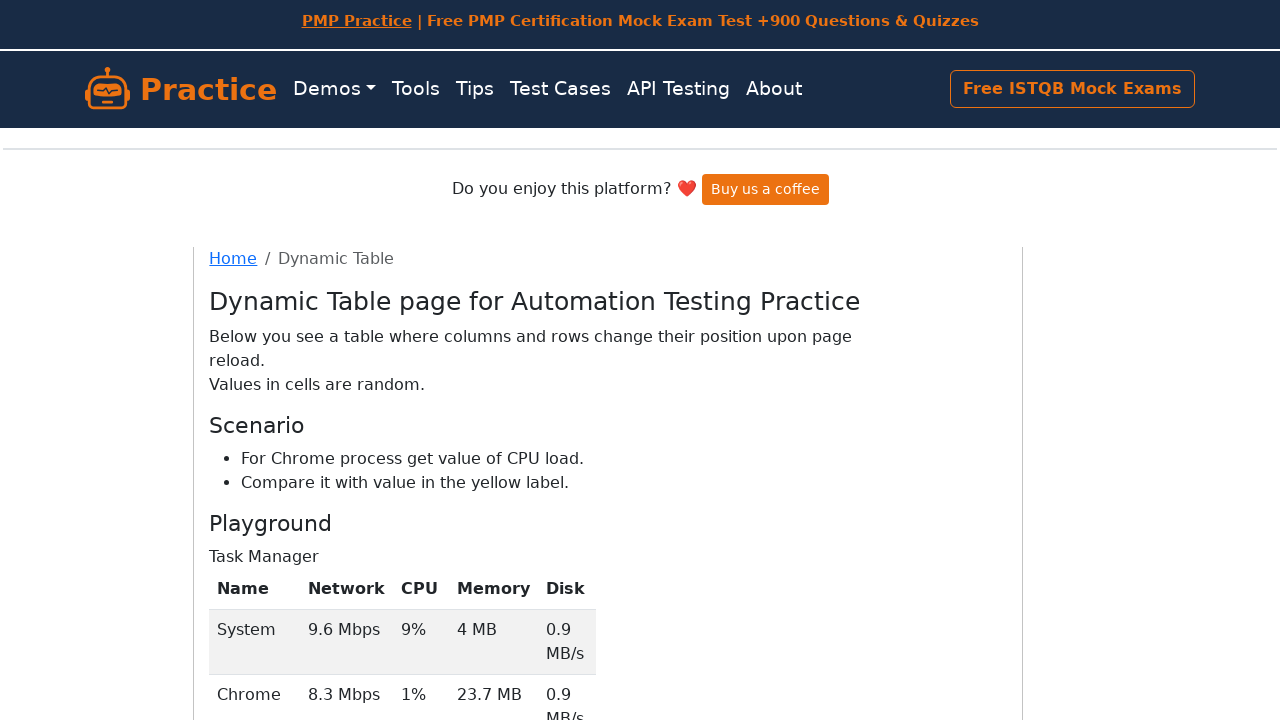

Scrolled down 1000px to view the dynamic table
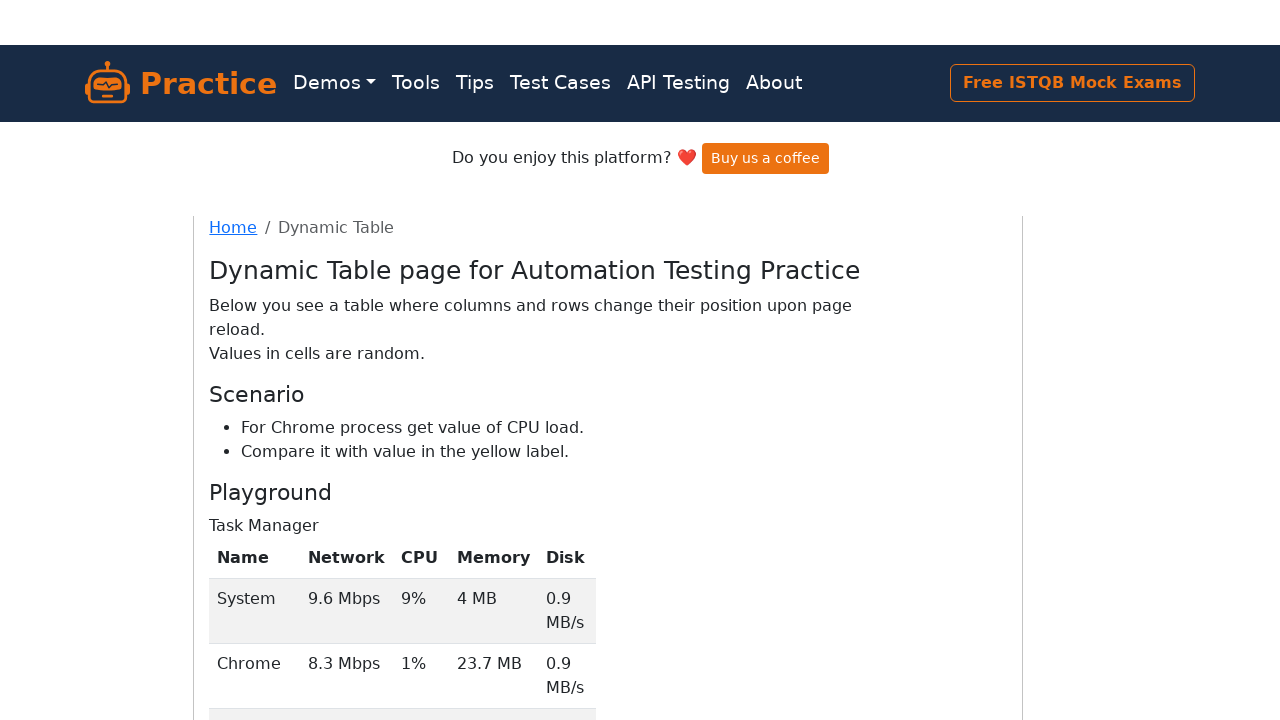

Table with class 'table table-striped' is now visible
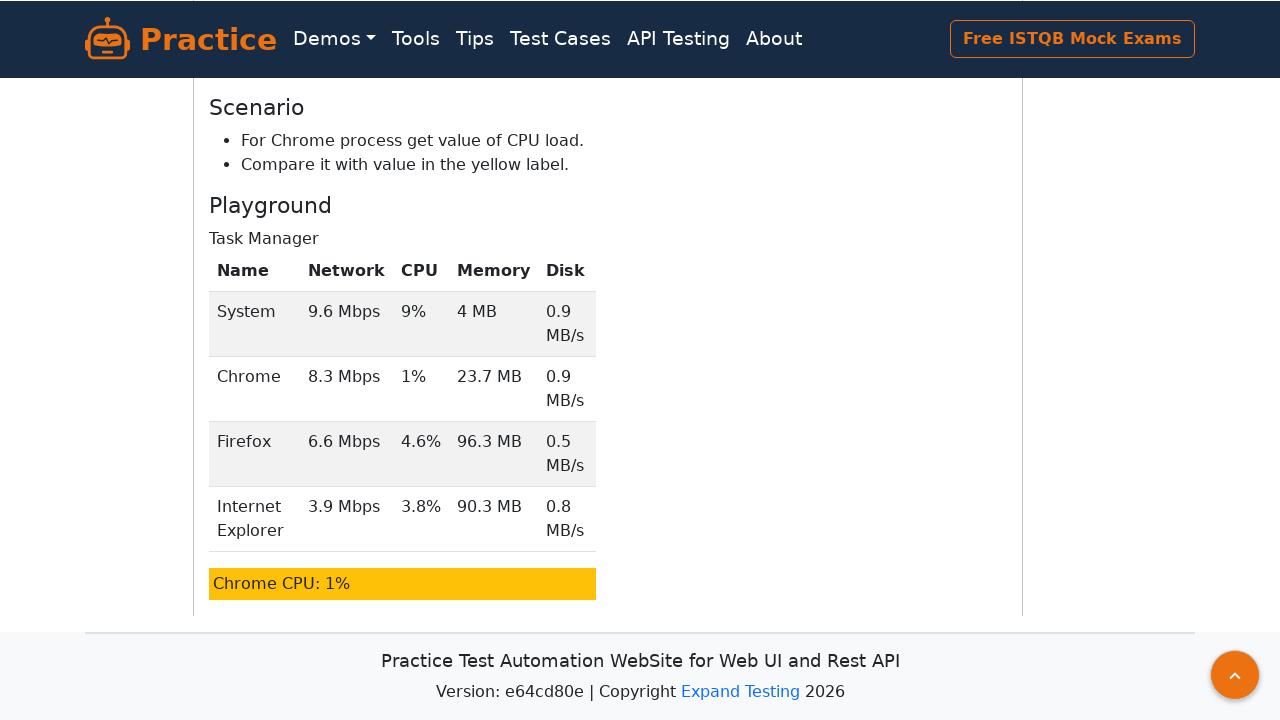

Retrieved 4 rows from the table
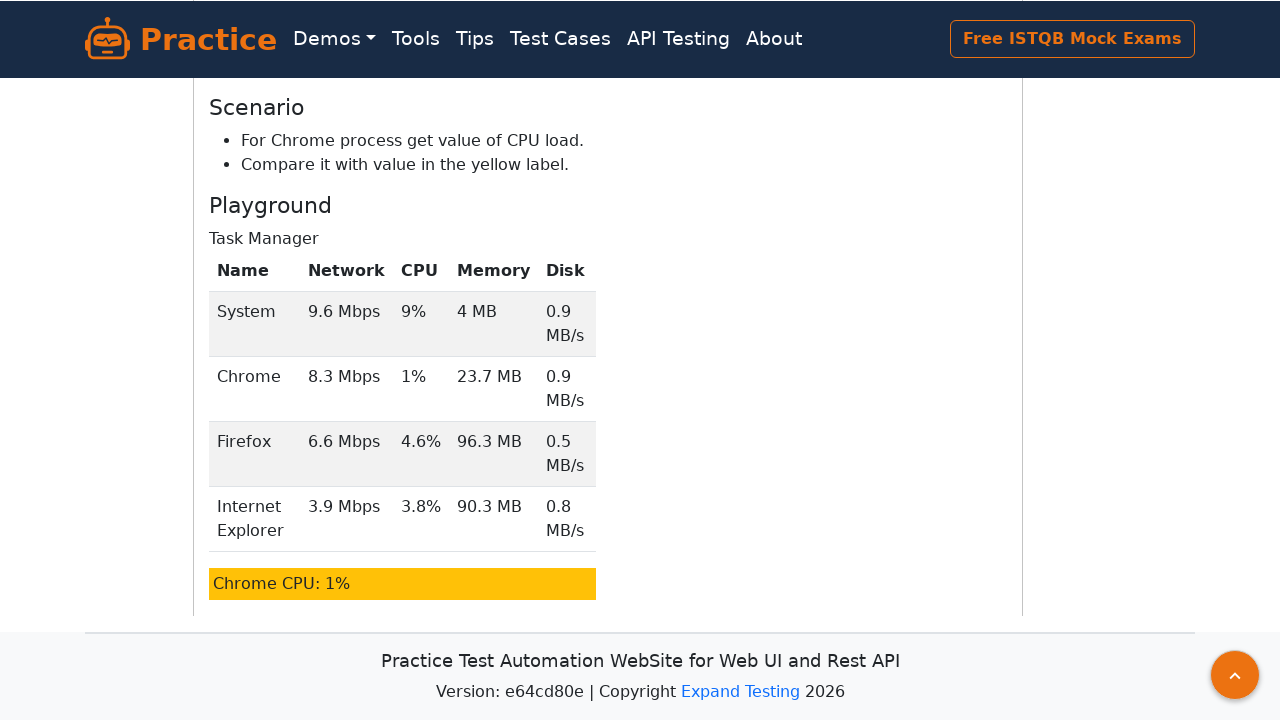

Queried row 1 for browser name
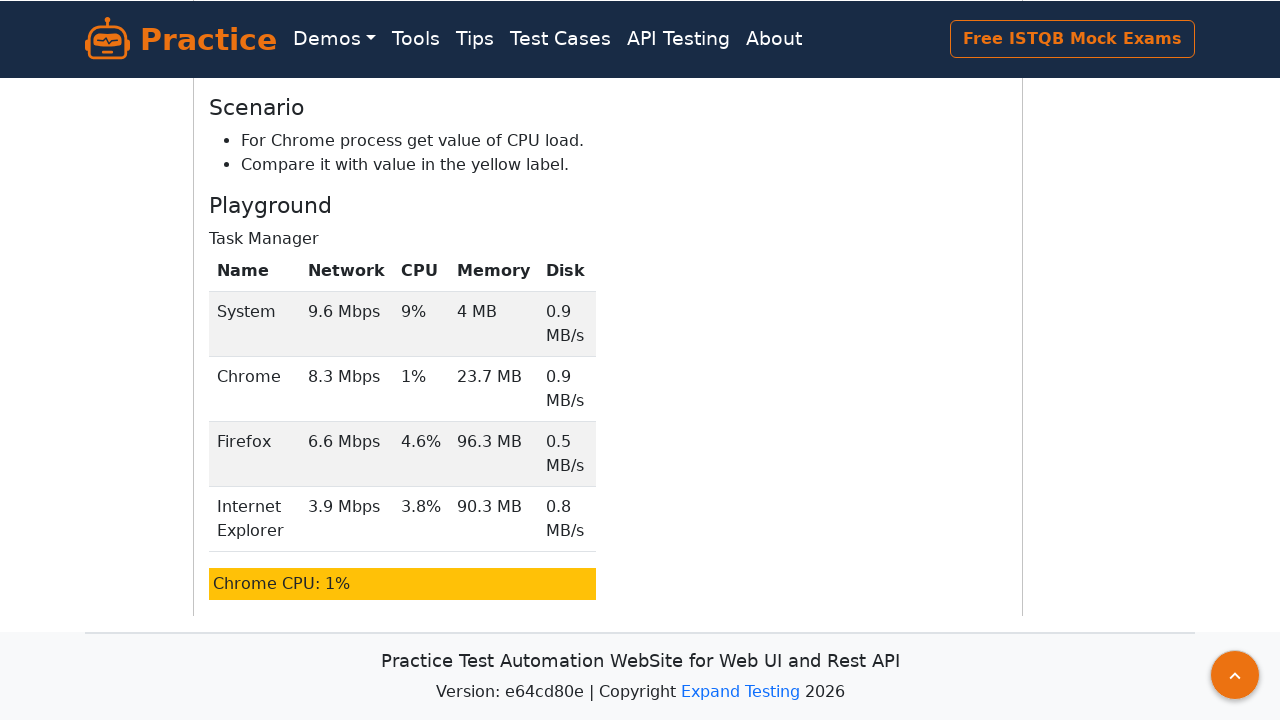

Queried row 2 for browser name
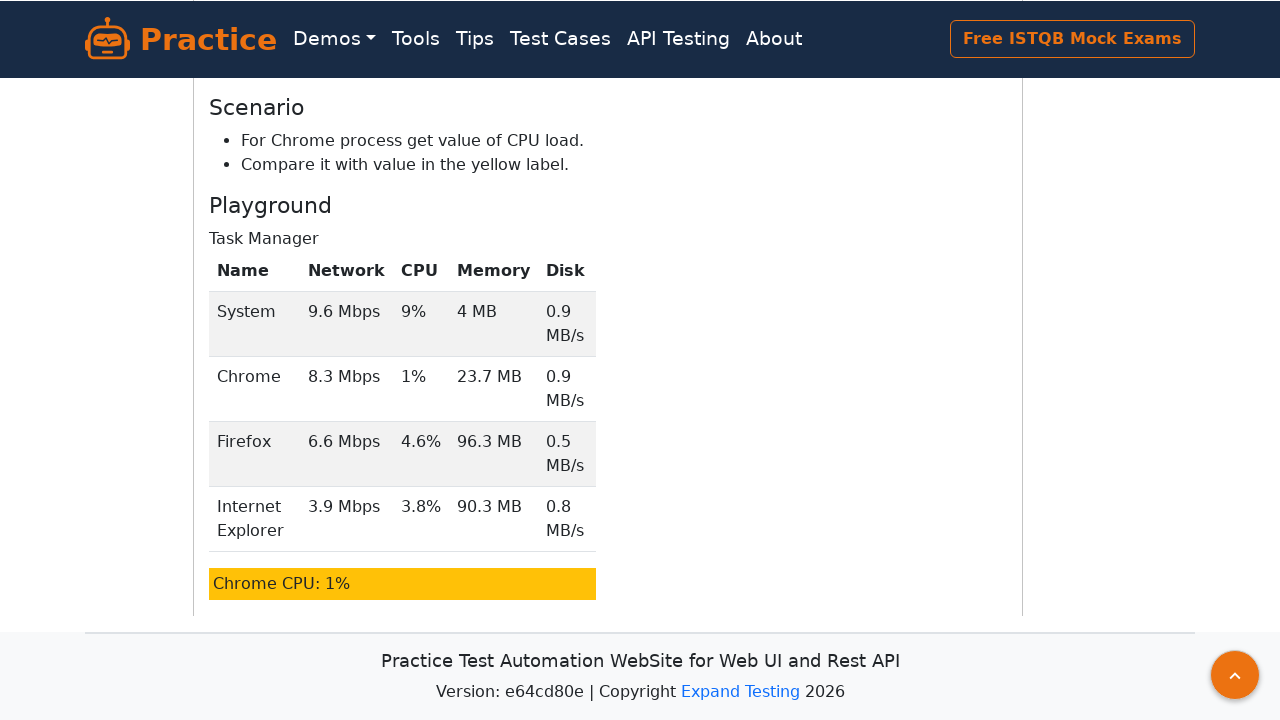

Found Chrome browser row in the table
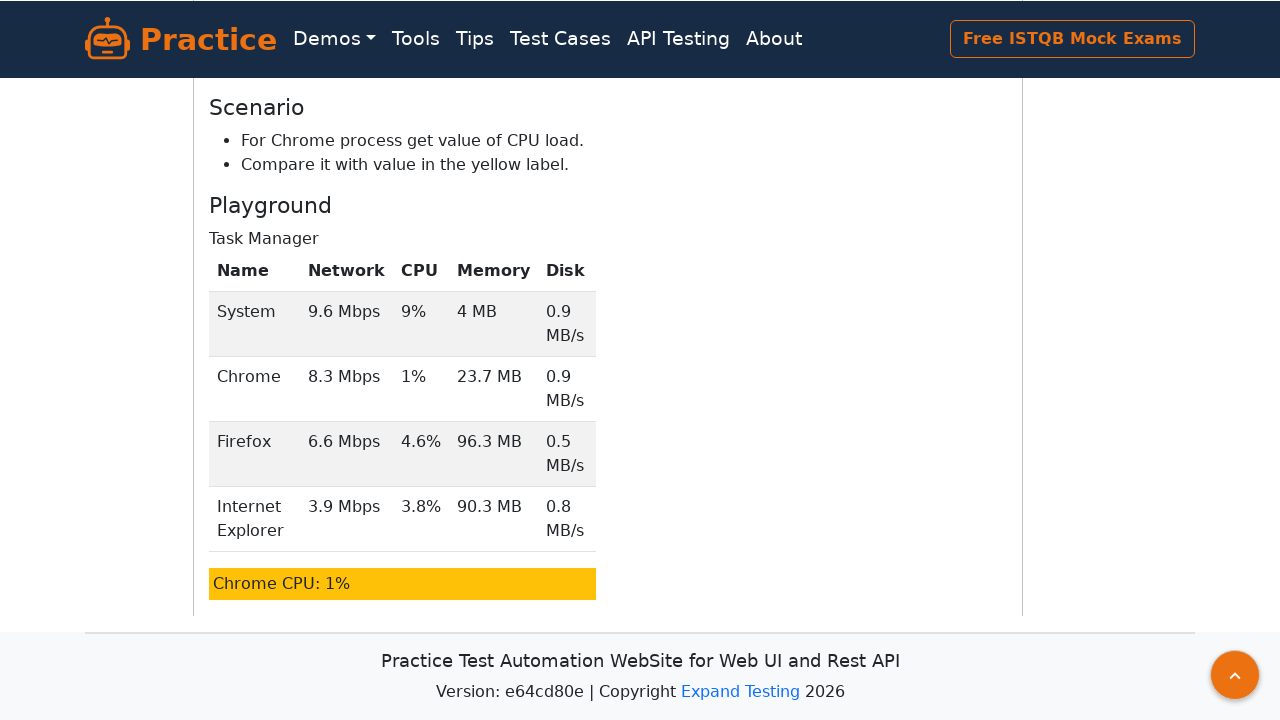

Retrieved CPU load value from Chrome row: 1%
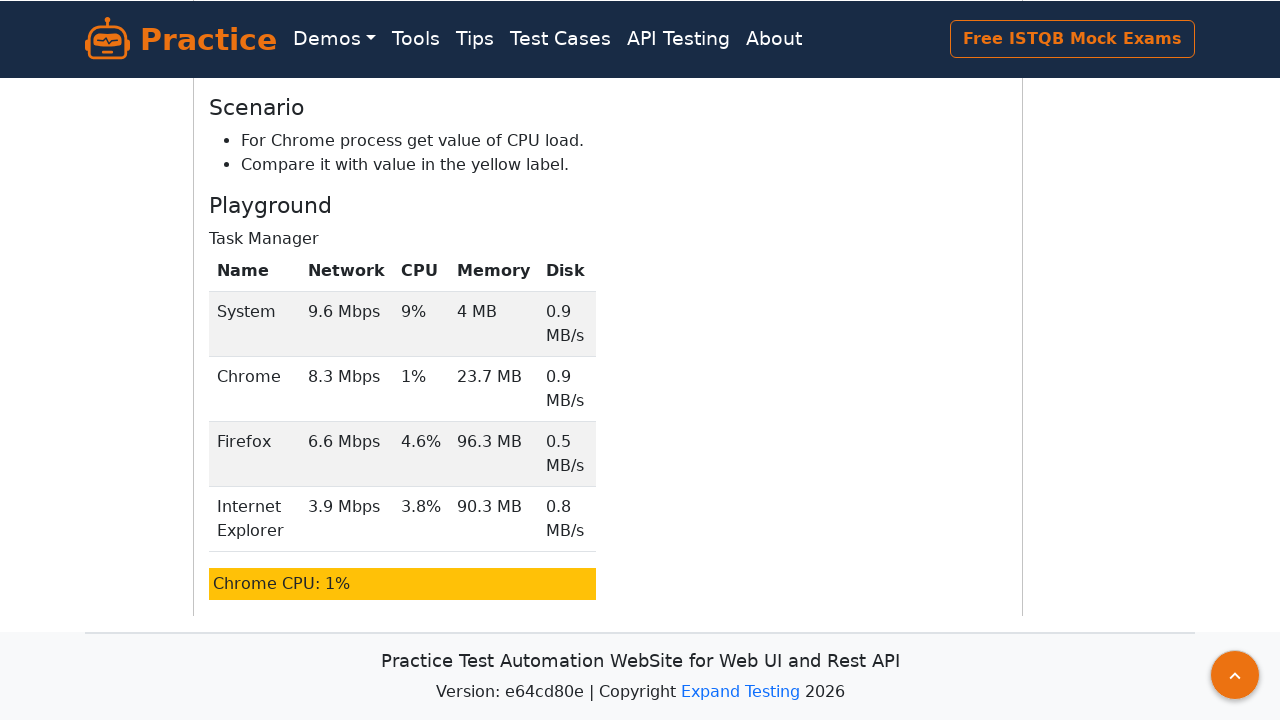

Retrieved displayed CPU value from element: Chrome CPU: 1%
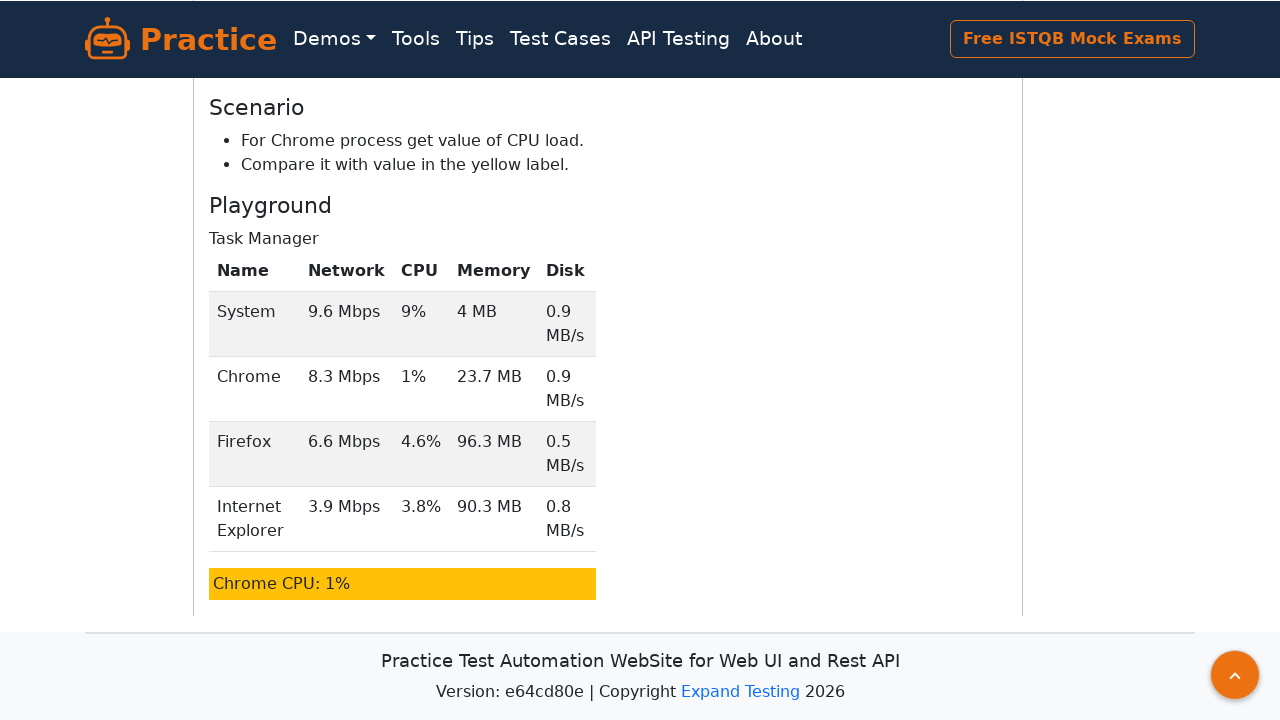

CPU load verification passed: values match
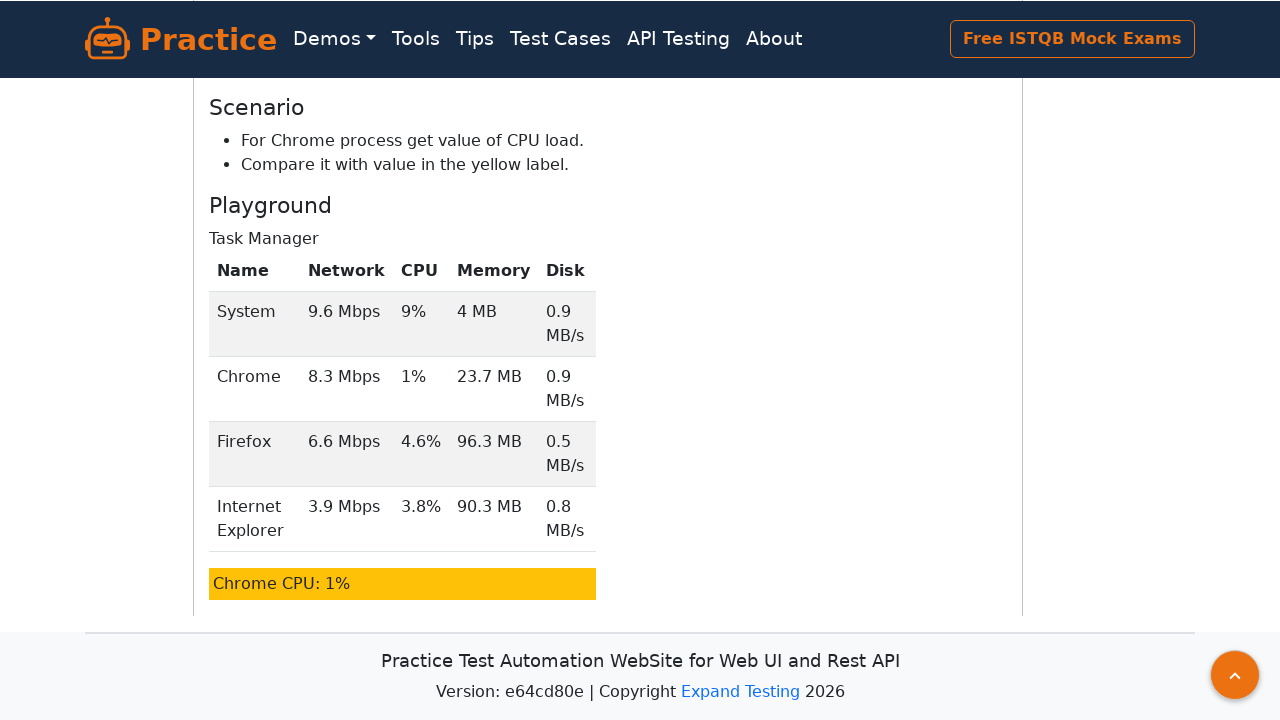

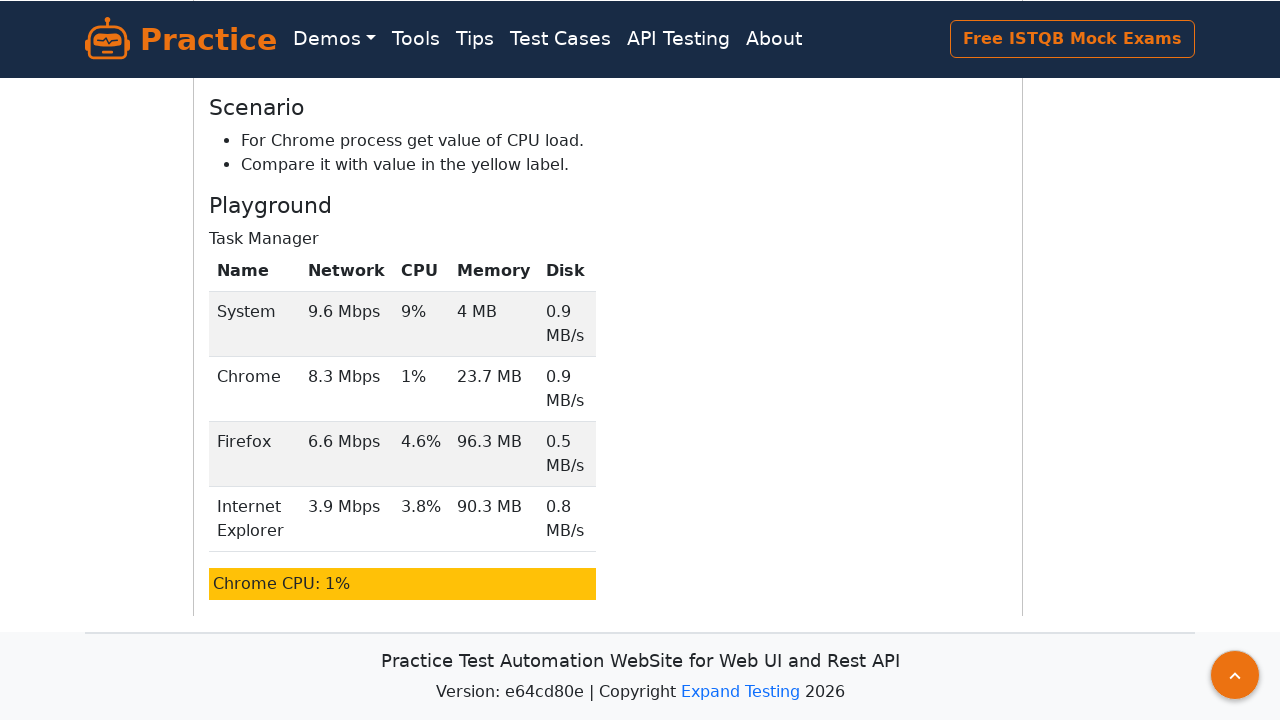